Verifies that the main page of CureSkin shop is successfully opened by checking the current URL matches the expected homepage URL.

Starting URL: https://shop.cureskin.com/

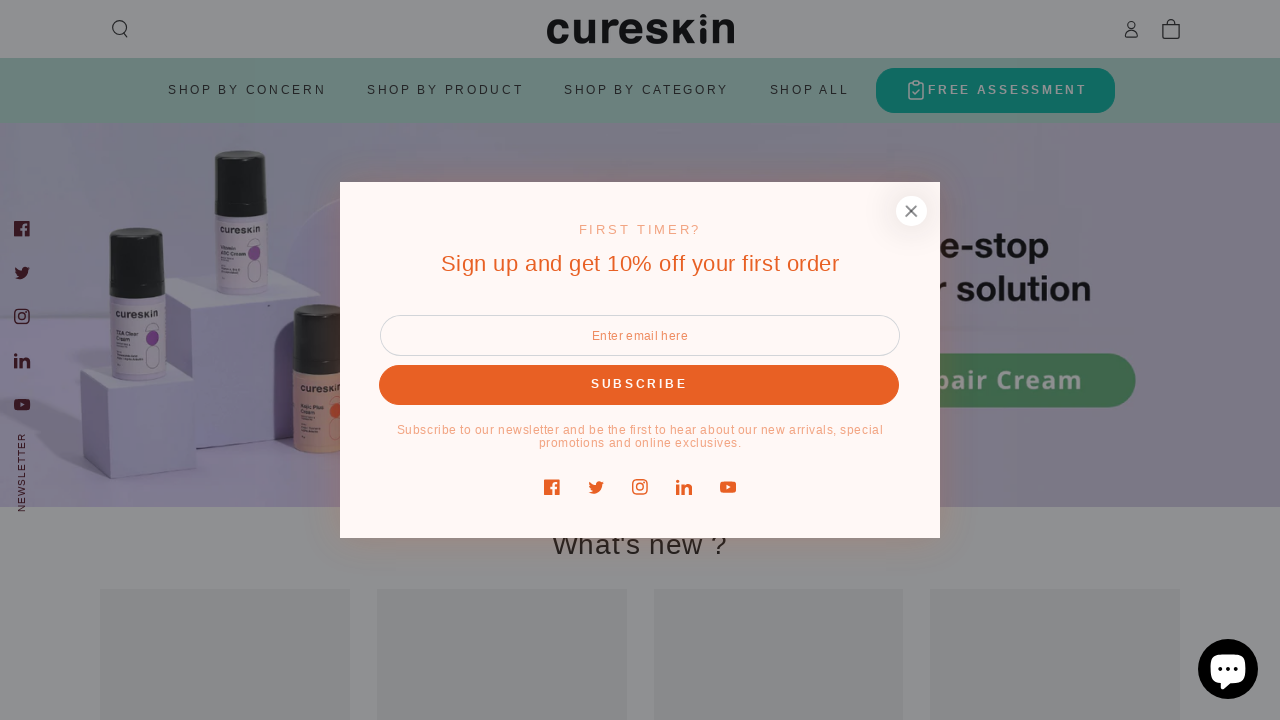

Verified that current URL matches the main page URL (https://shop.cureskin.com/)
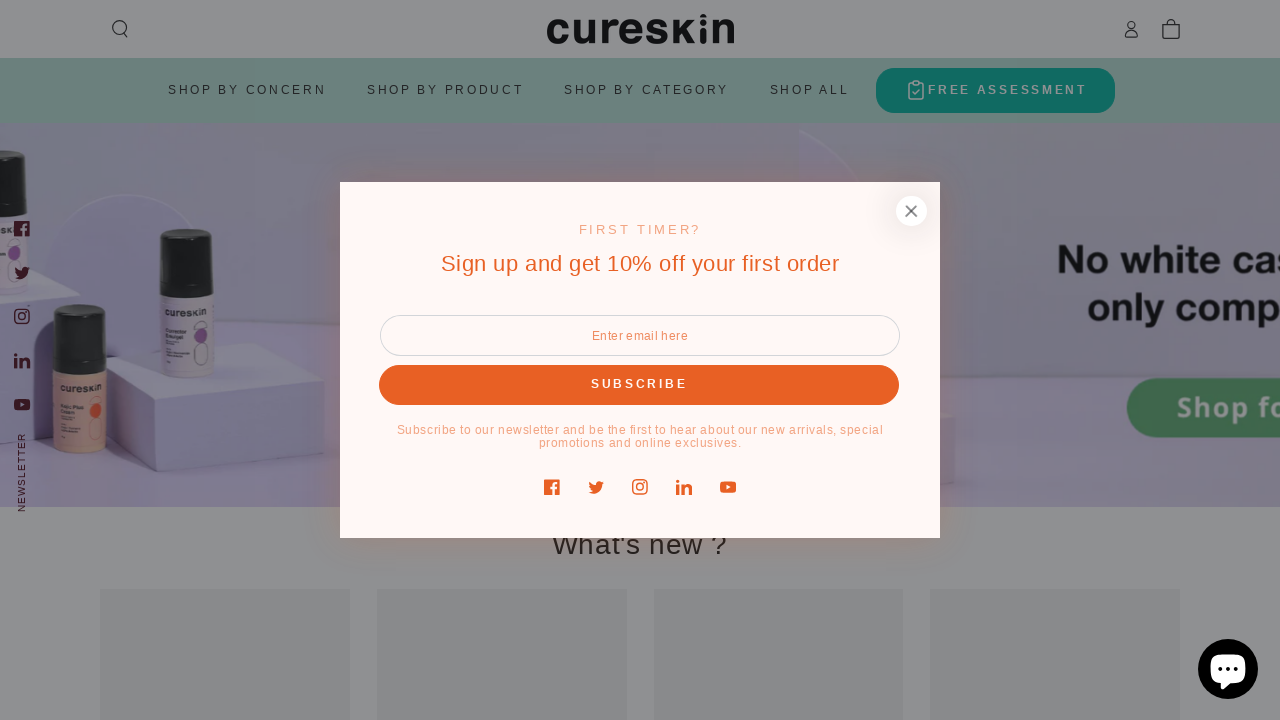

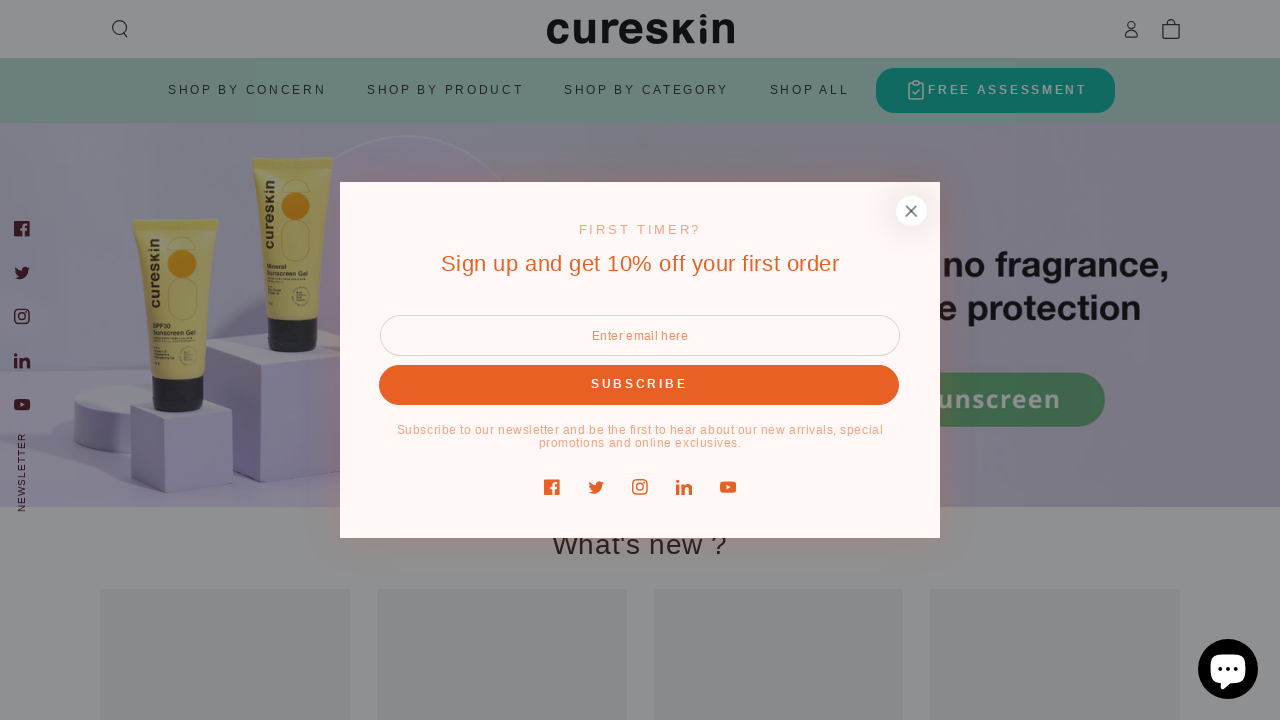